Tests creating a new paste on Pastebin by filling in the paste content, selecting an expiration option, adding a title, and submitting the form

Starting URL: https://pastebin.com/

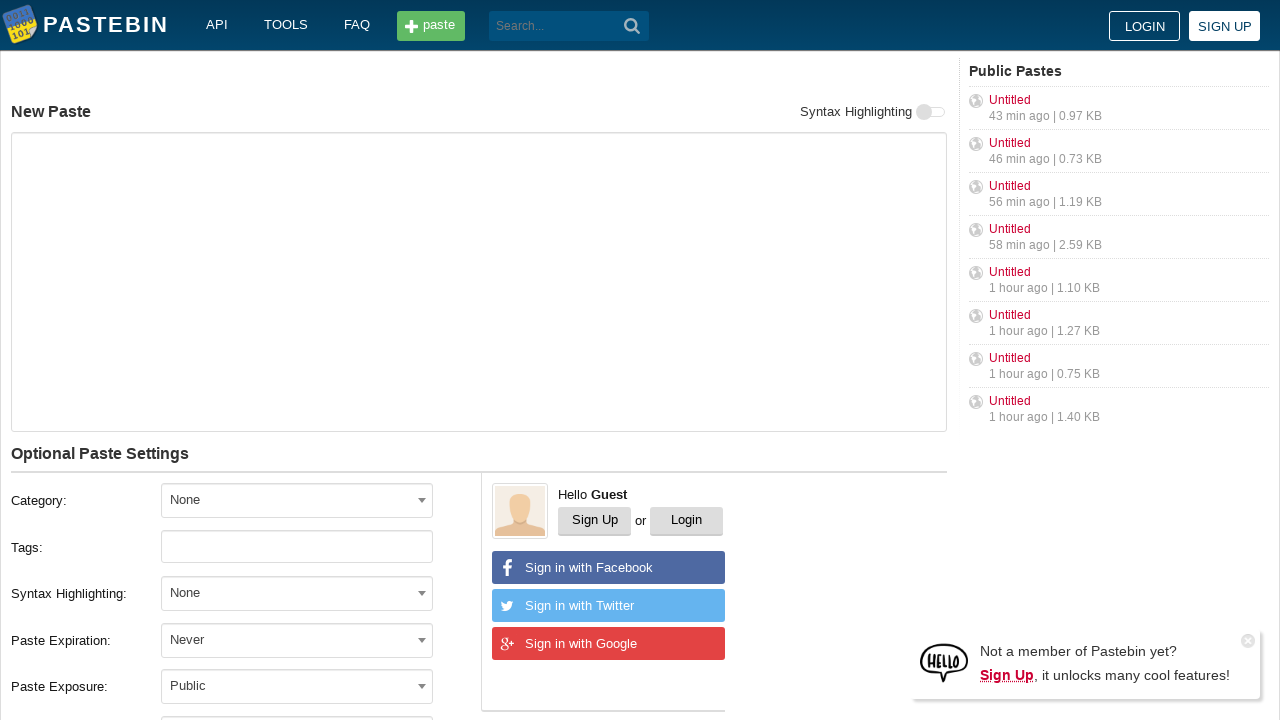

Filled paste content textarea with 'Hello from WebDriver' on textarea[name='PostForm[text]']
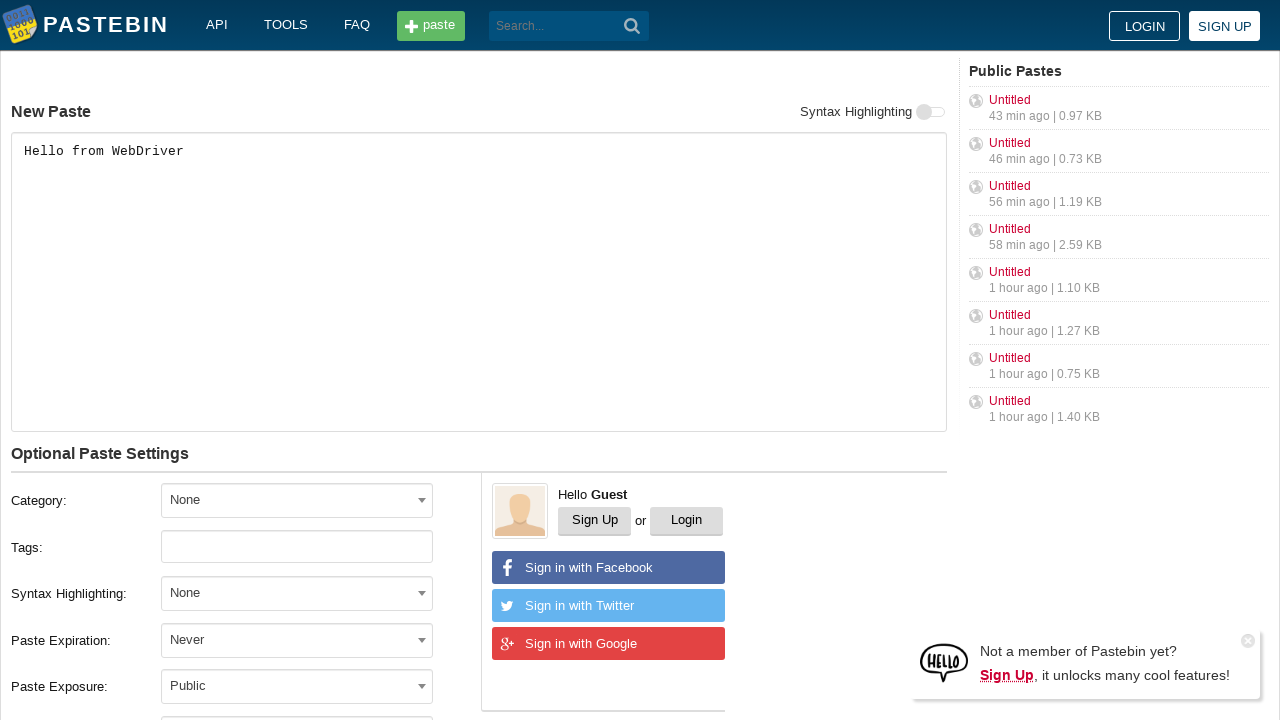

Scrolled down 350 pixels to reveal expiration dropdown
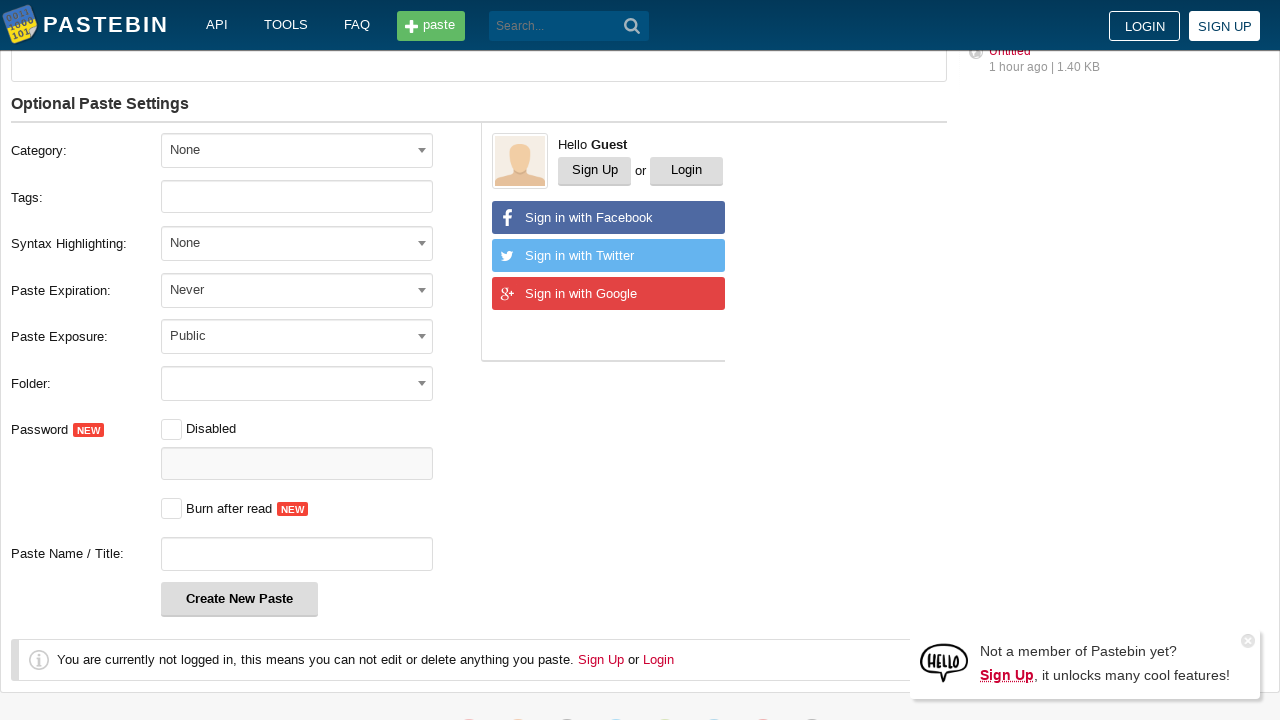

Clicked on expiration dropdown at (297, 290) on #select2-postform-expiration-container
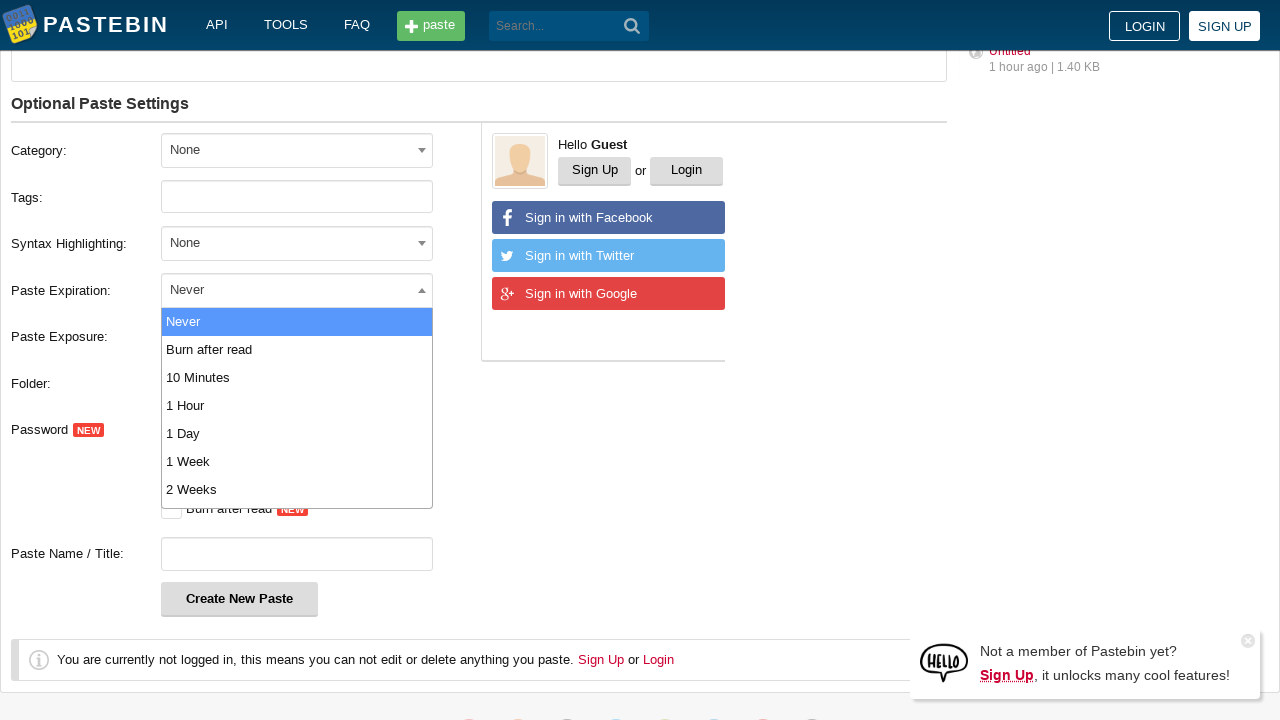

Selected third option from expiration dropdown (10 Minutes) at (297, 378) on xpath=//span[@class='select2-results']/ul/li[3]
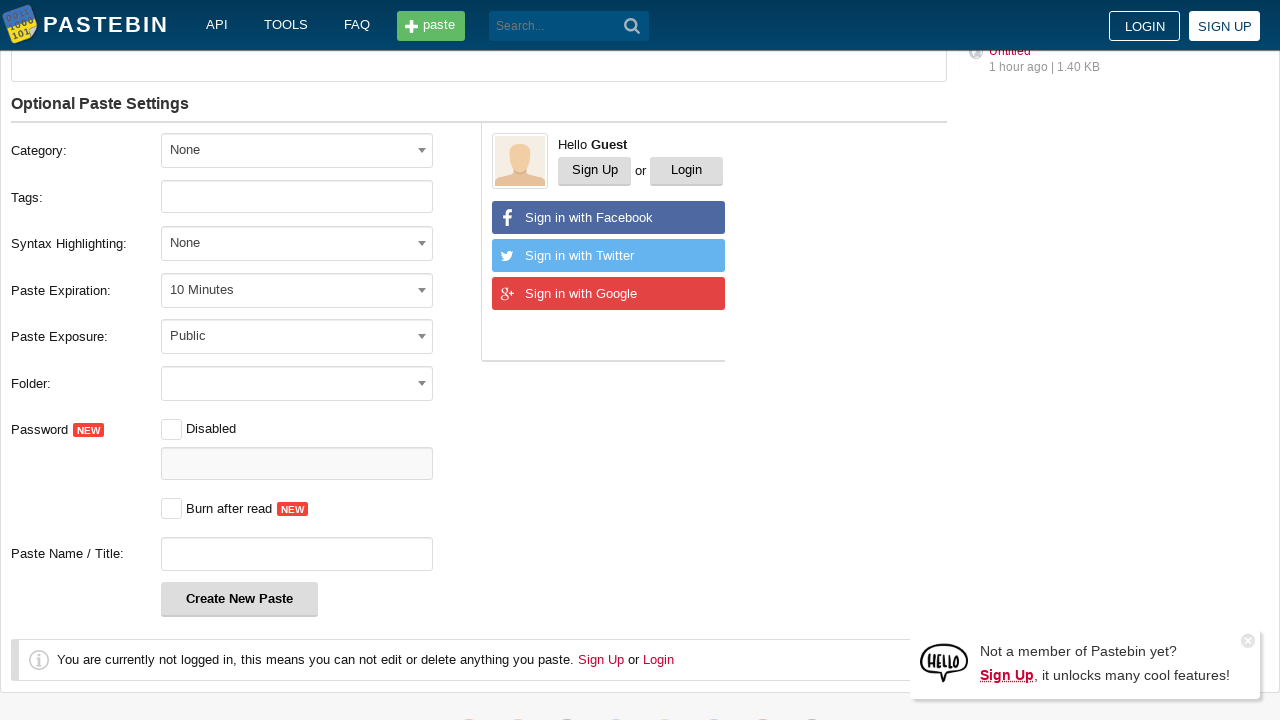

Filled paste title field with 'helloweb' on #postform-name
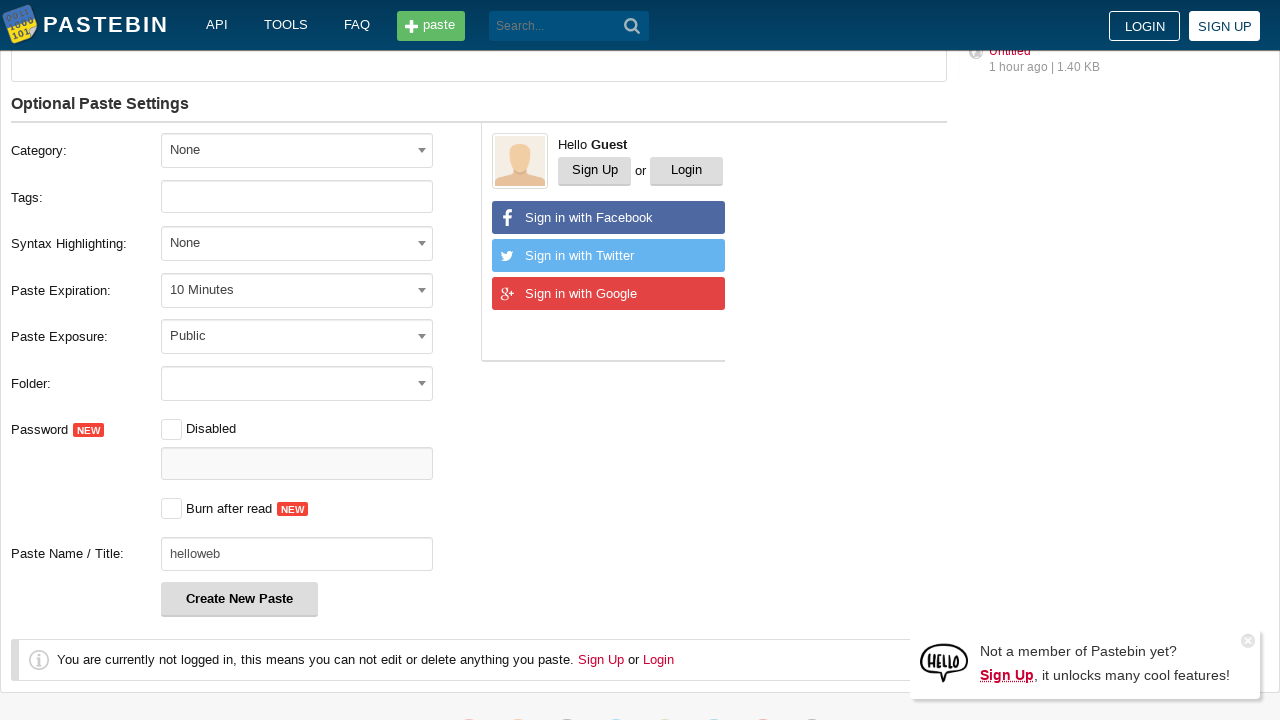

Clicked 'Create New Paste' button to submit the form at (240, 599) on xpath=//button[text()='Create New Paste']
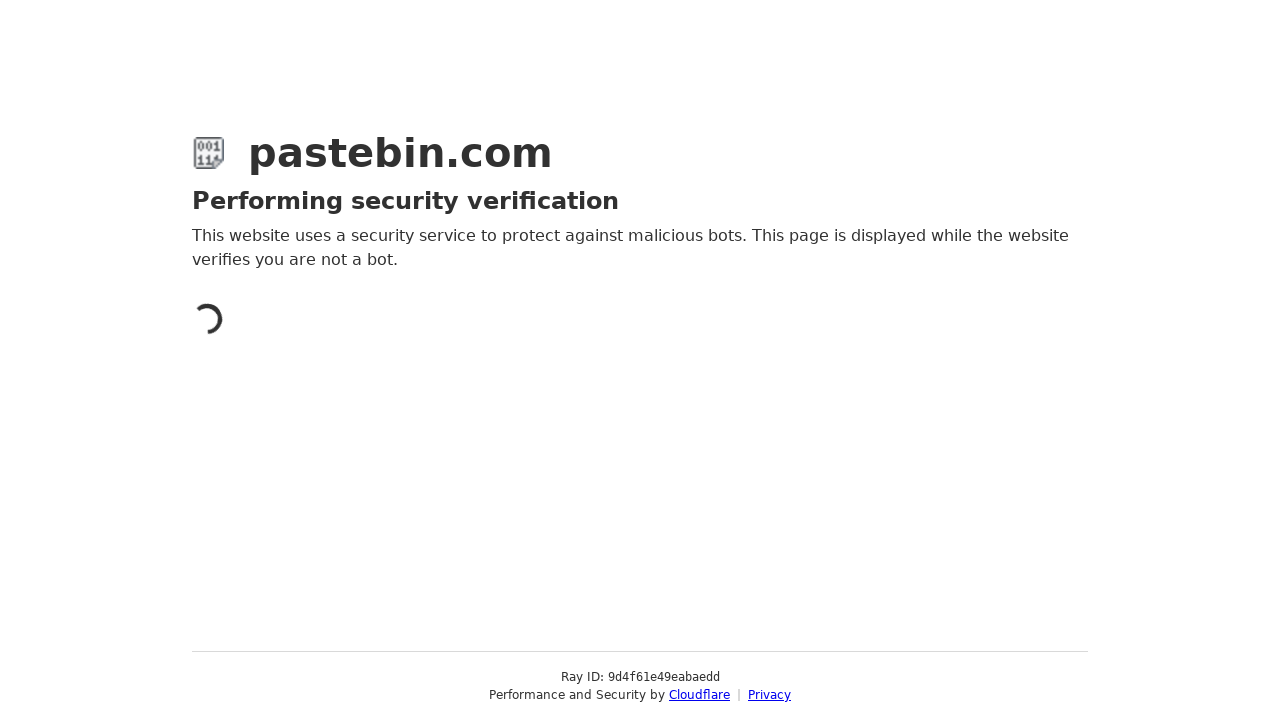

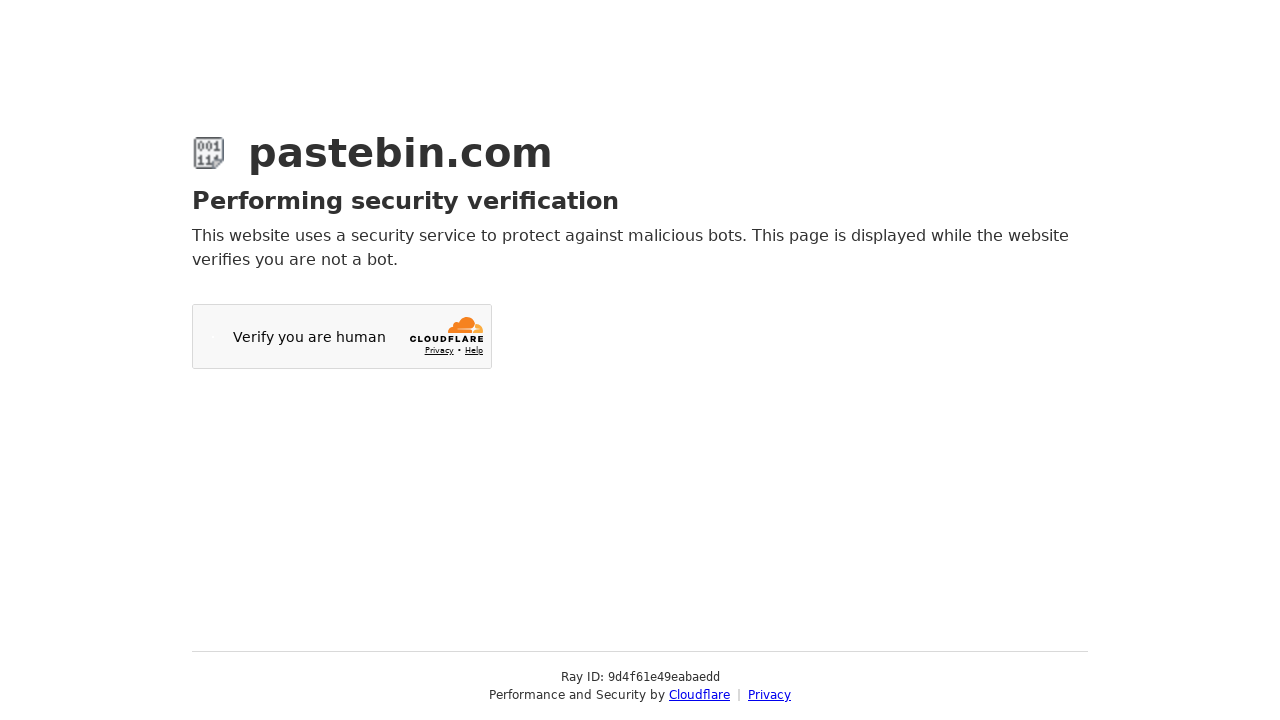